Tests multi-select dropdown functionality by selecting and deselecting multiple car options in a W3Schools example page

Starting URL: https://www.w3schools.com/tags/tryit.asp?filename=tryhtml_select_multiple

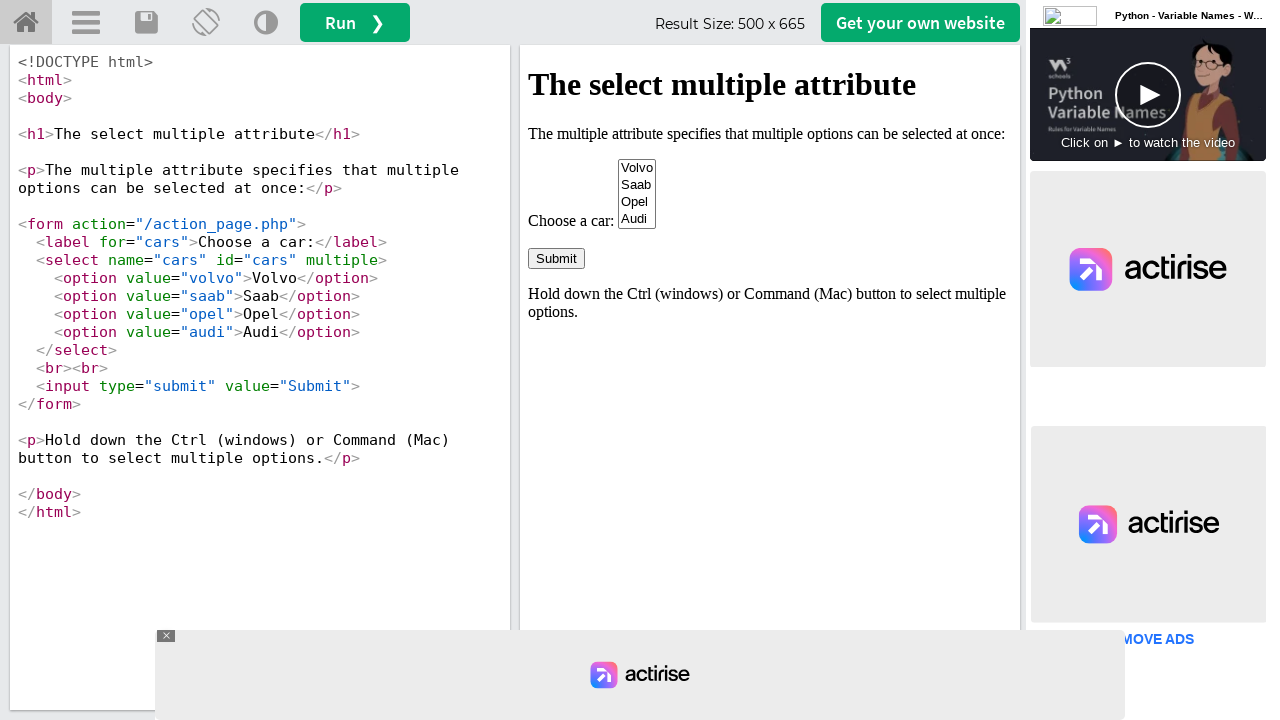

Located iframe containing the select element
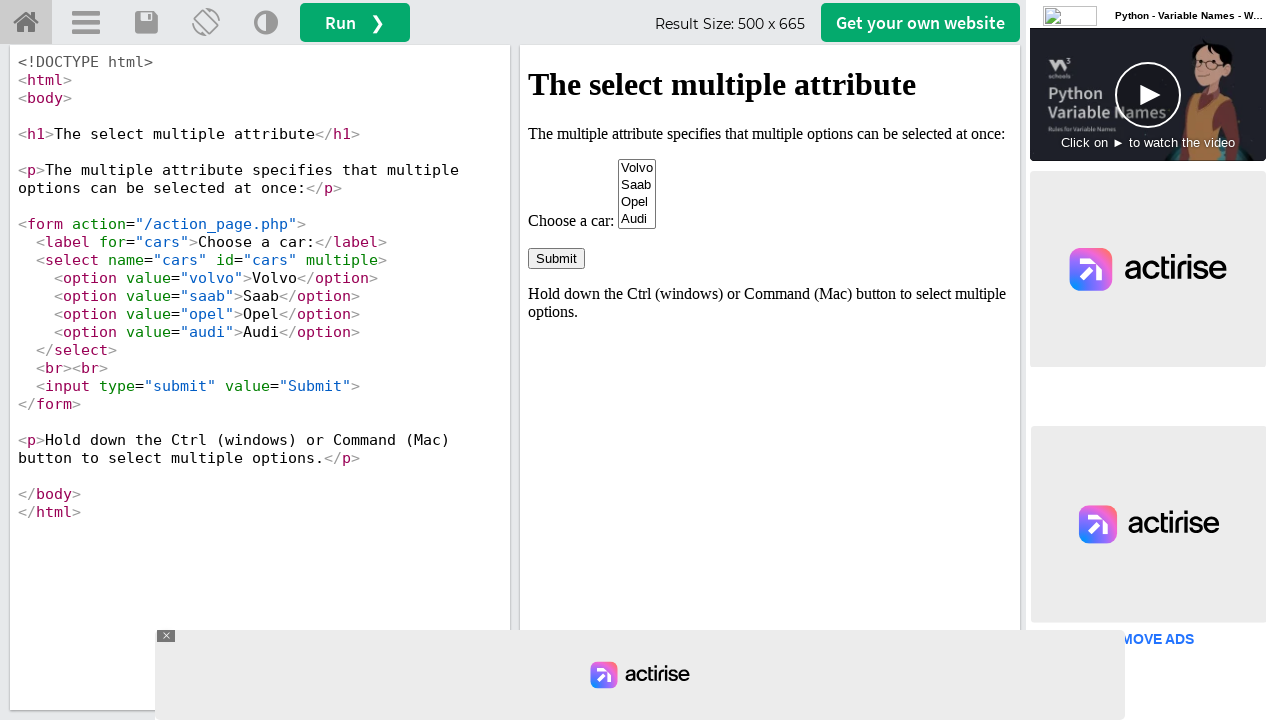

Located multi-select dropdown element with id 'cars'
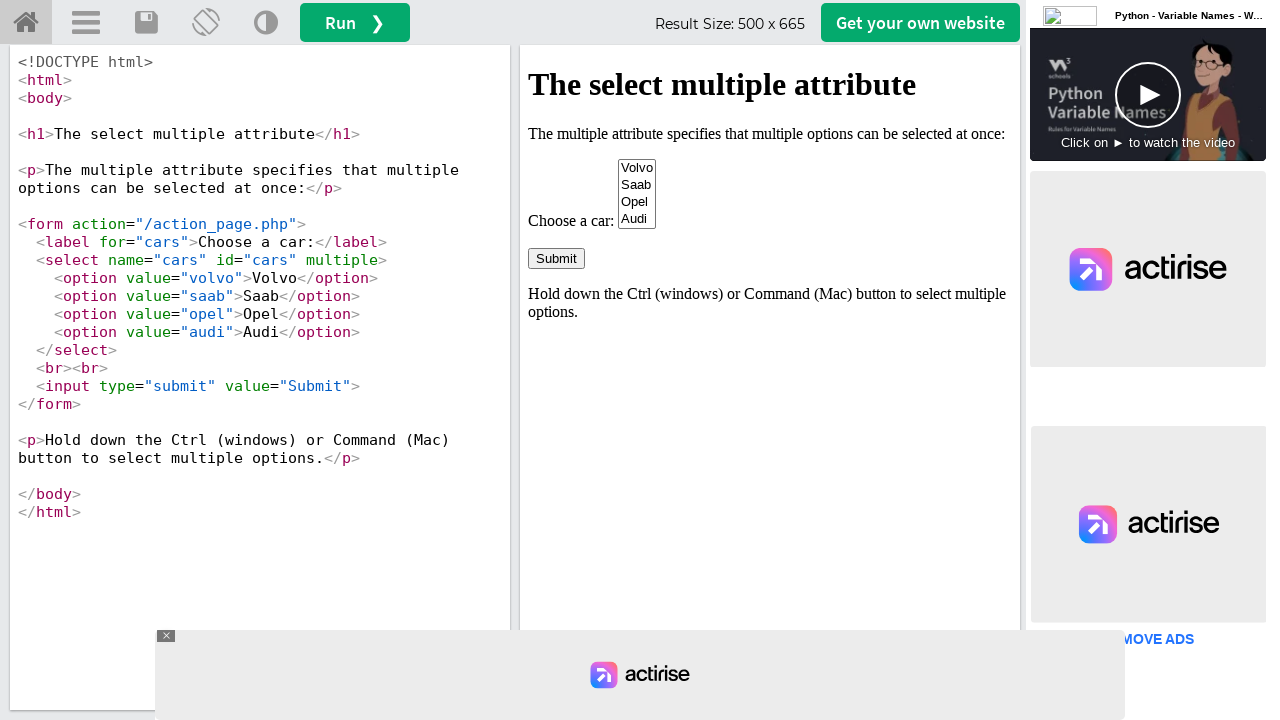

Selected multiple car options: Volvo, Saab, Opel, Audi on iframe#iframeResult >> nth=0 >> internal:control=enter-frame >> select#cars
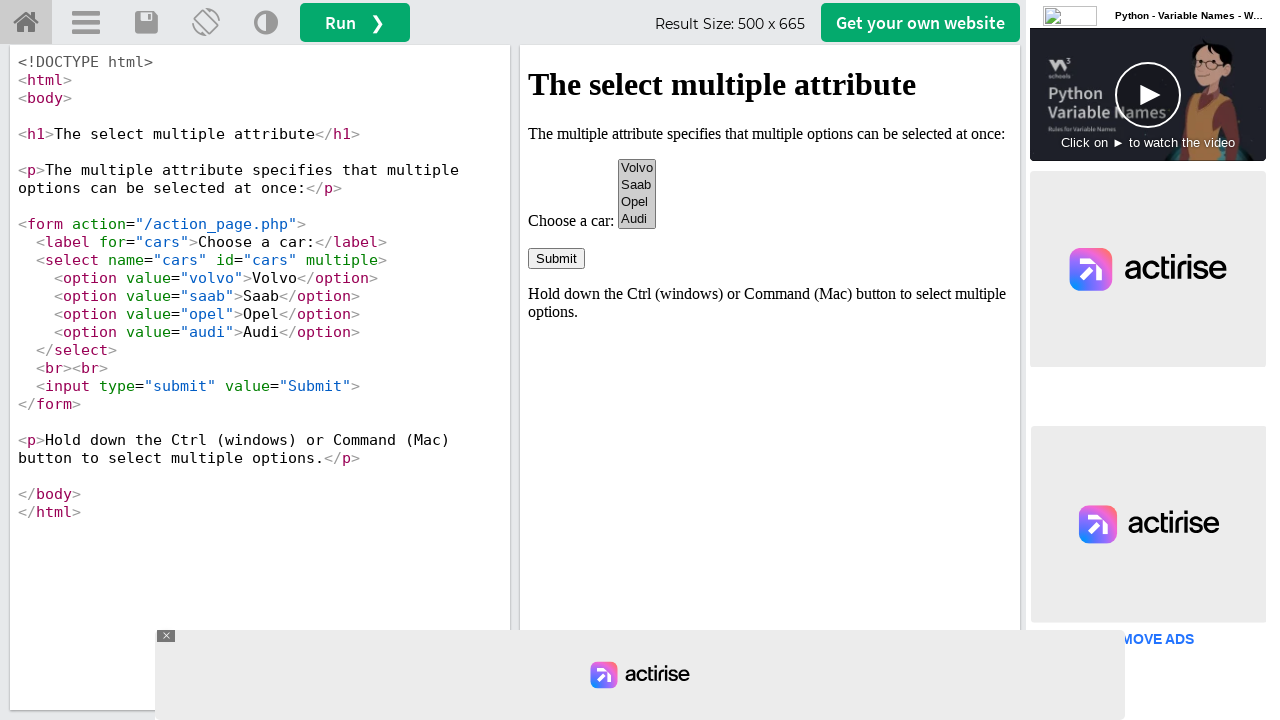

Located all checked options in the dropdown
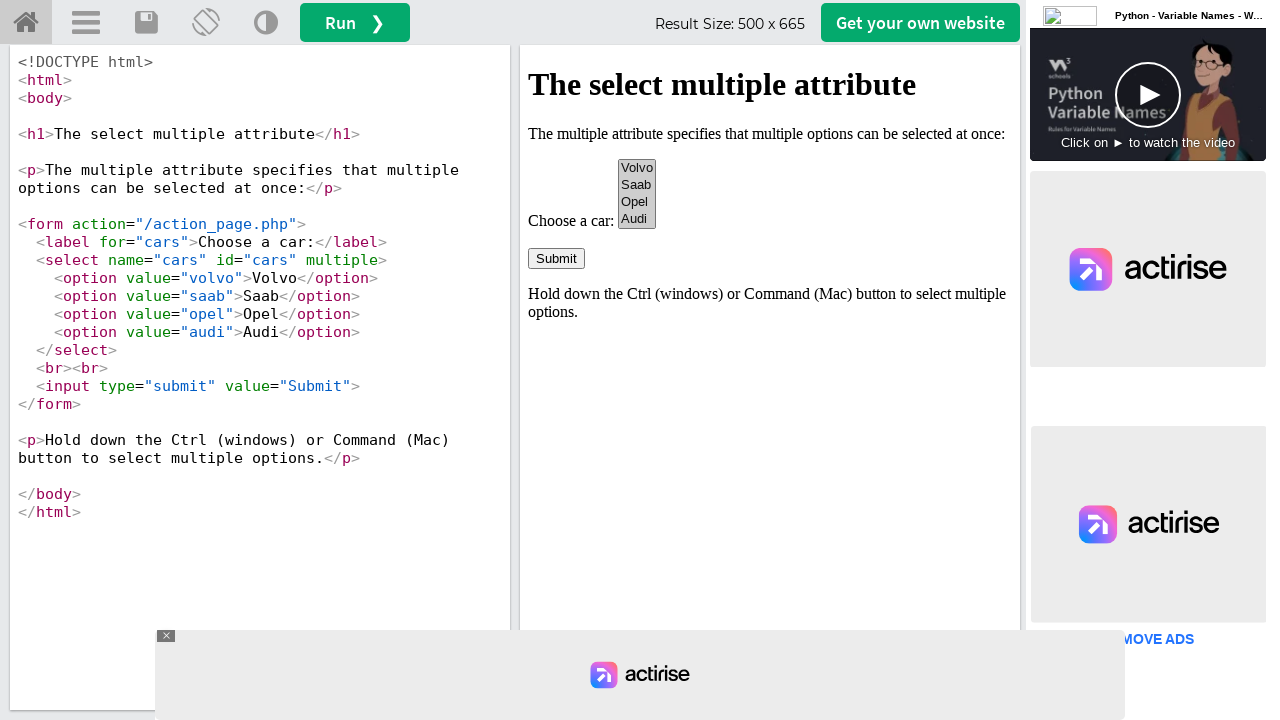

Counted 4 selected options
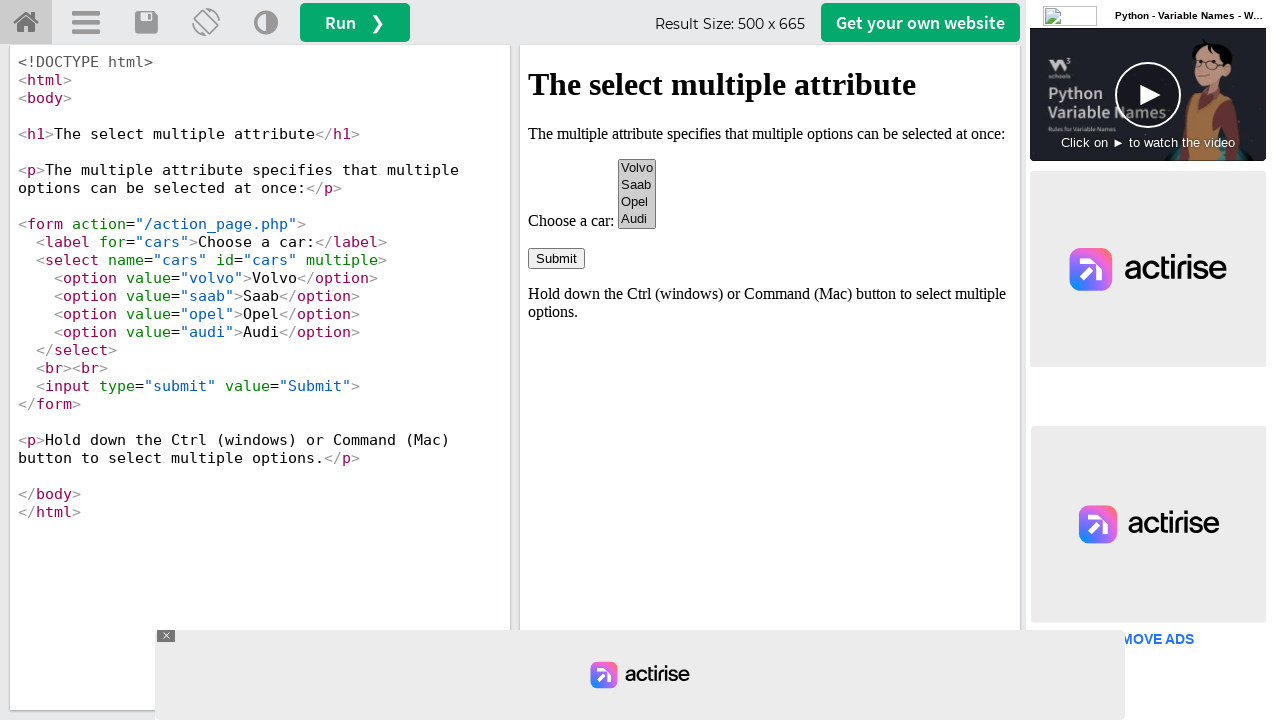

Retrieved text content of selected option 1
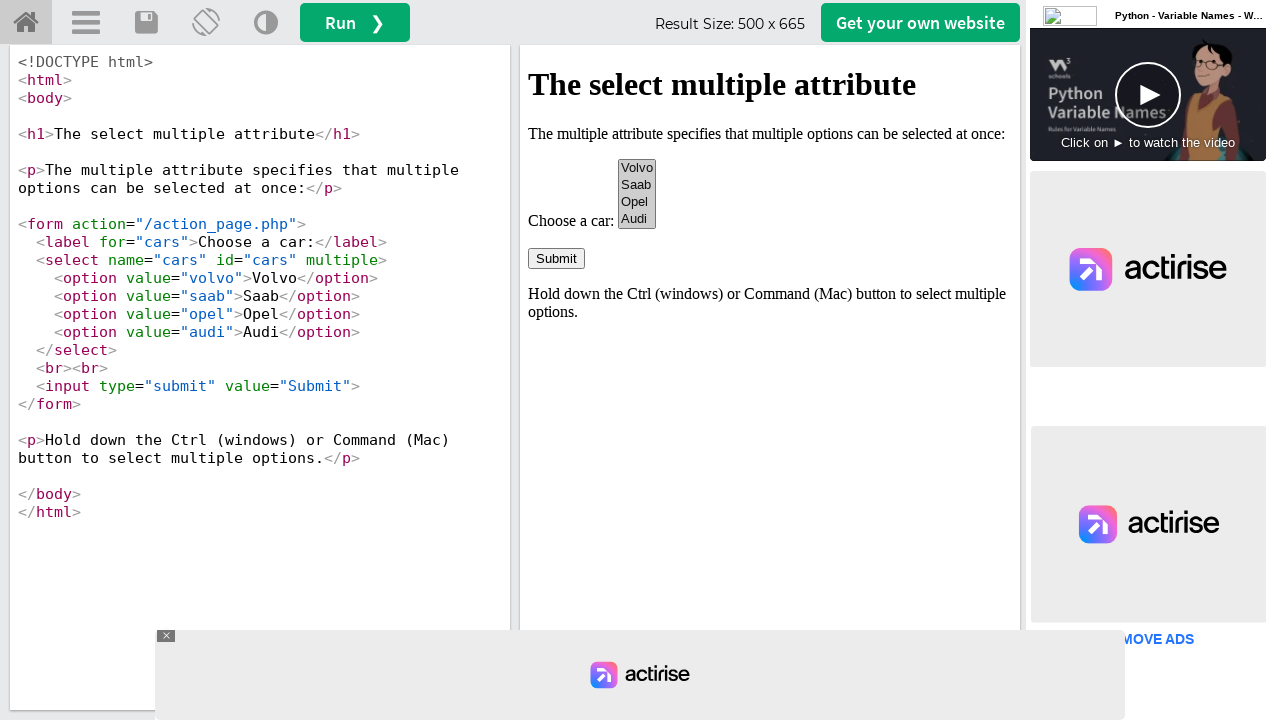

Retrieved text content of selected option 2
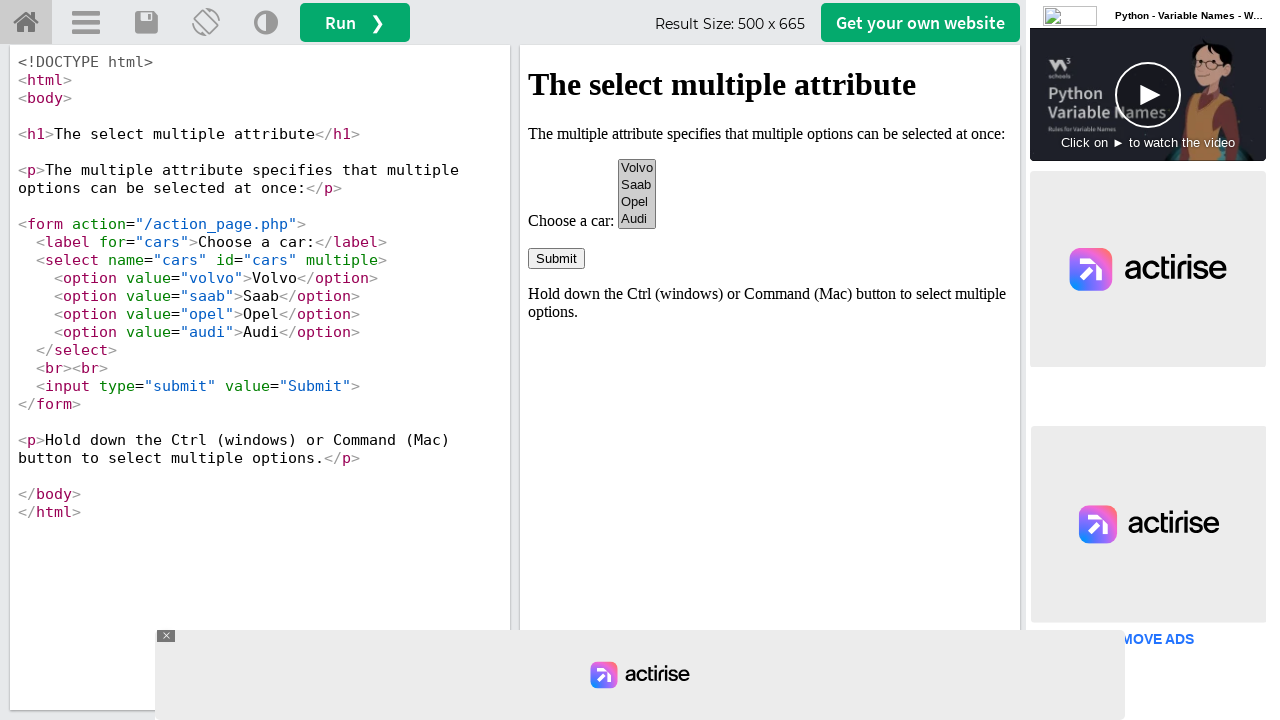

Retrieved text content of selected option 3
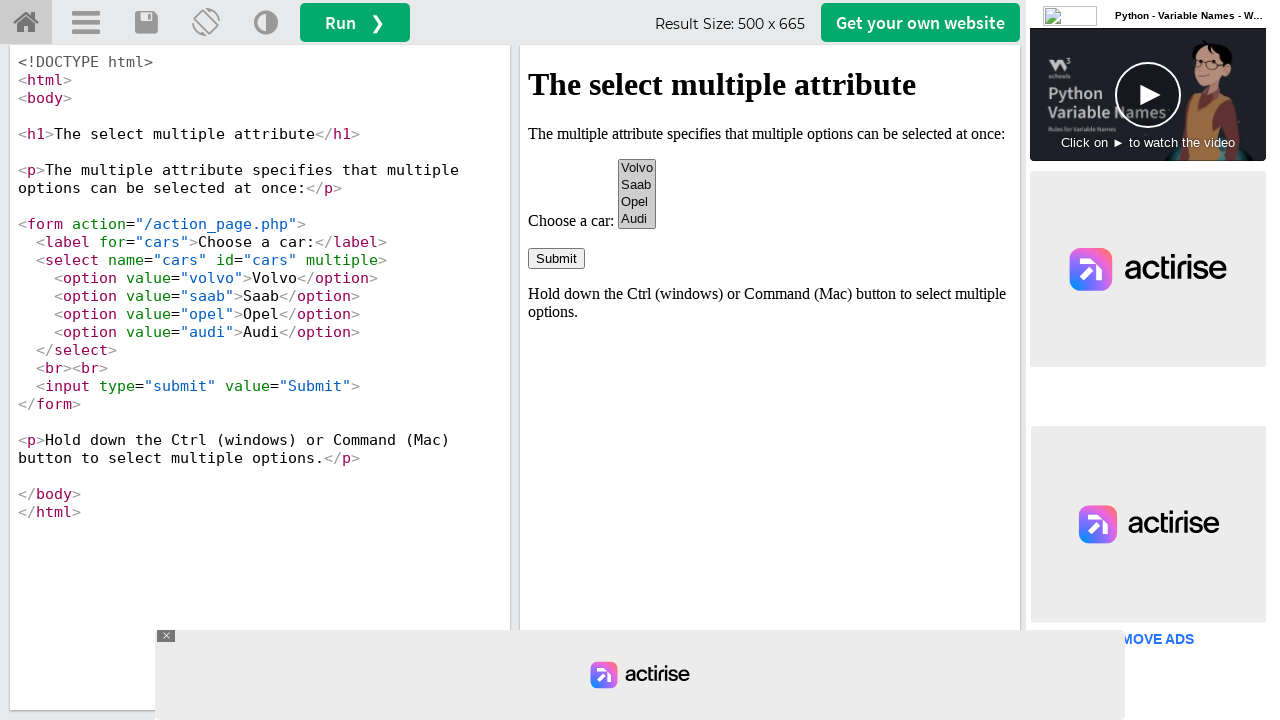

Retrieved text content of selected option 4
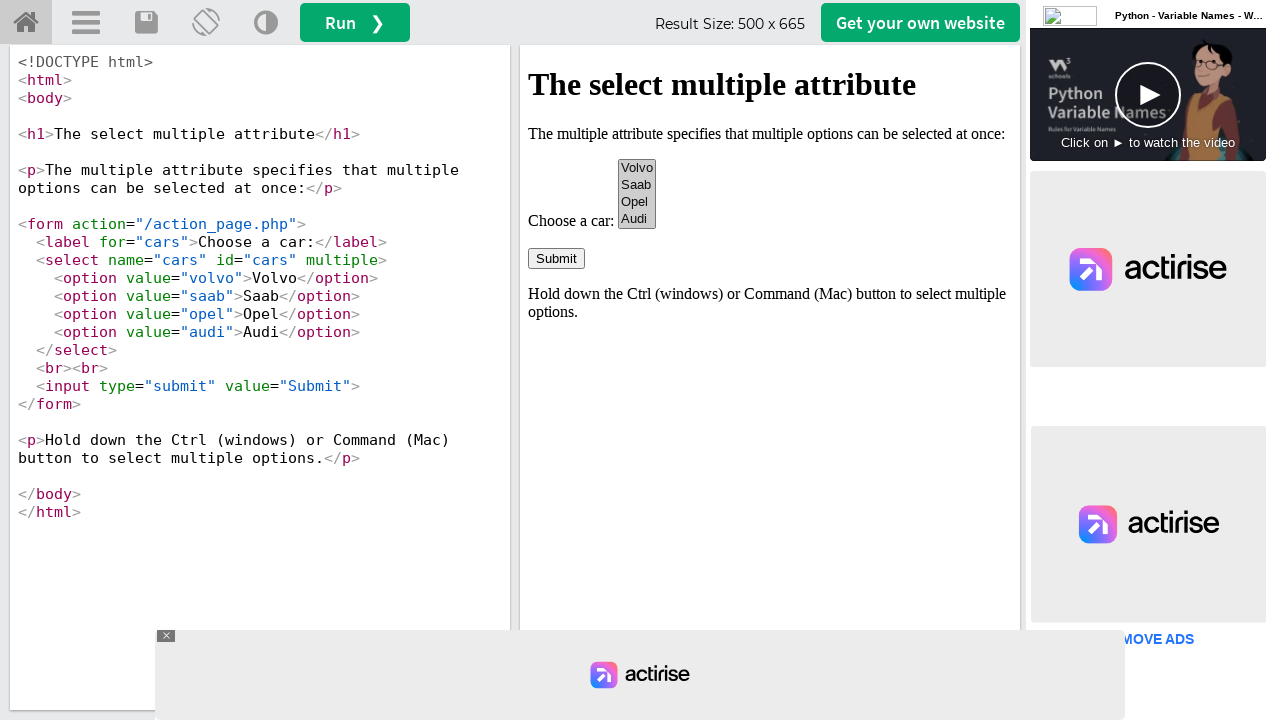

Deselected all options by clearing the selection on iframe#iframeResult >> nth=0 >> internal:control=enter-frame >> select#cars
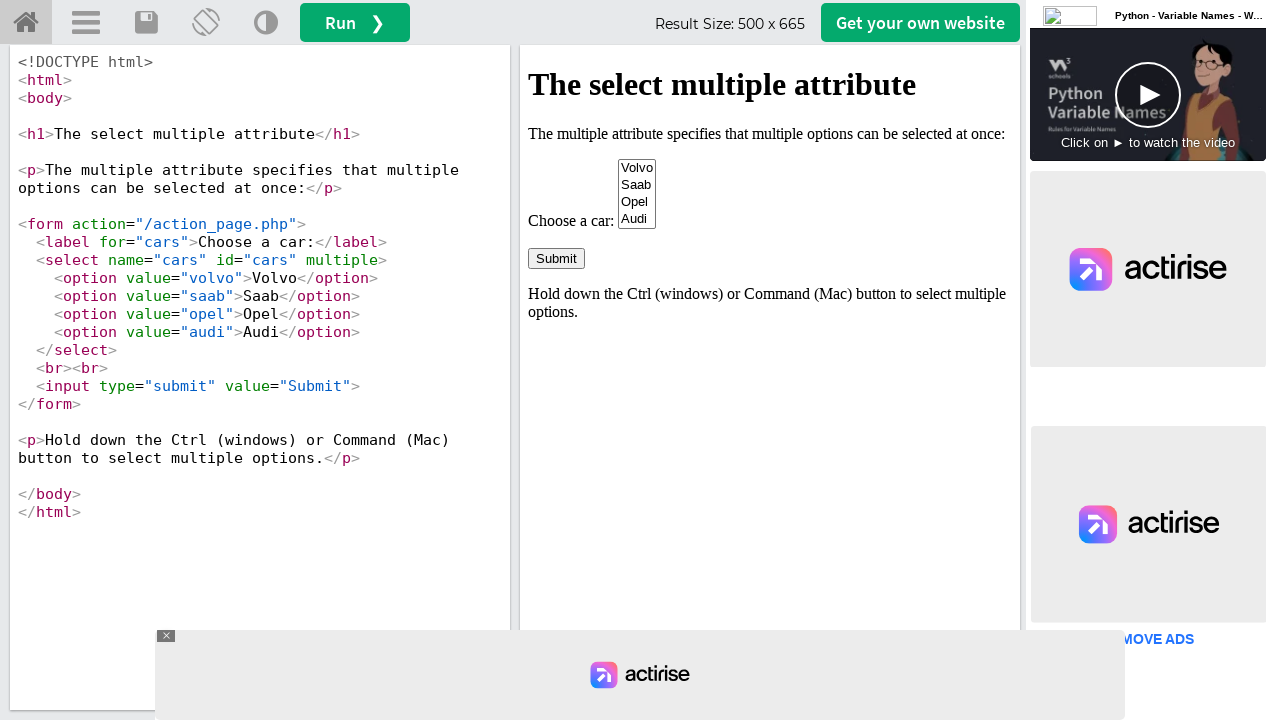

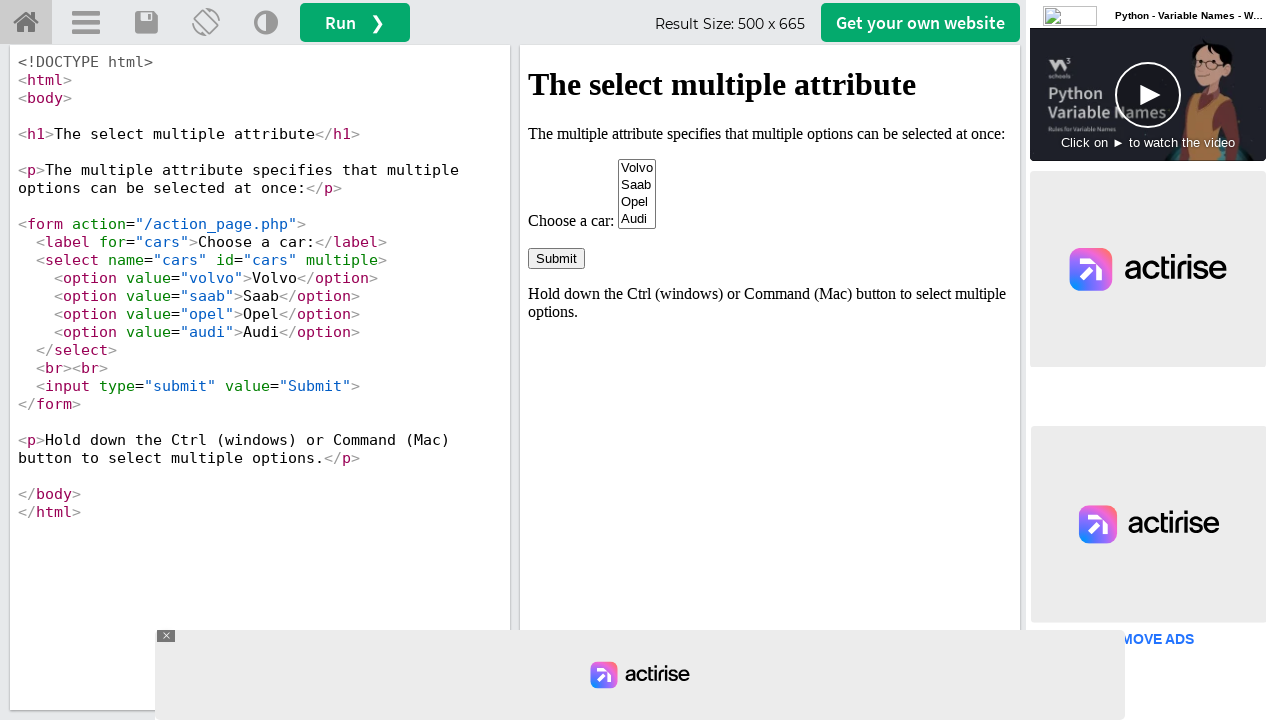